Opens the Contact modal and submits a contact form with email, name, and message fields

Starting URL: https://www.demoblaze.com/

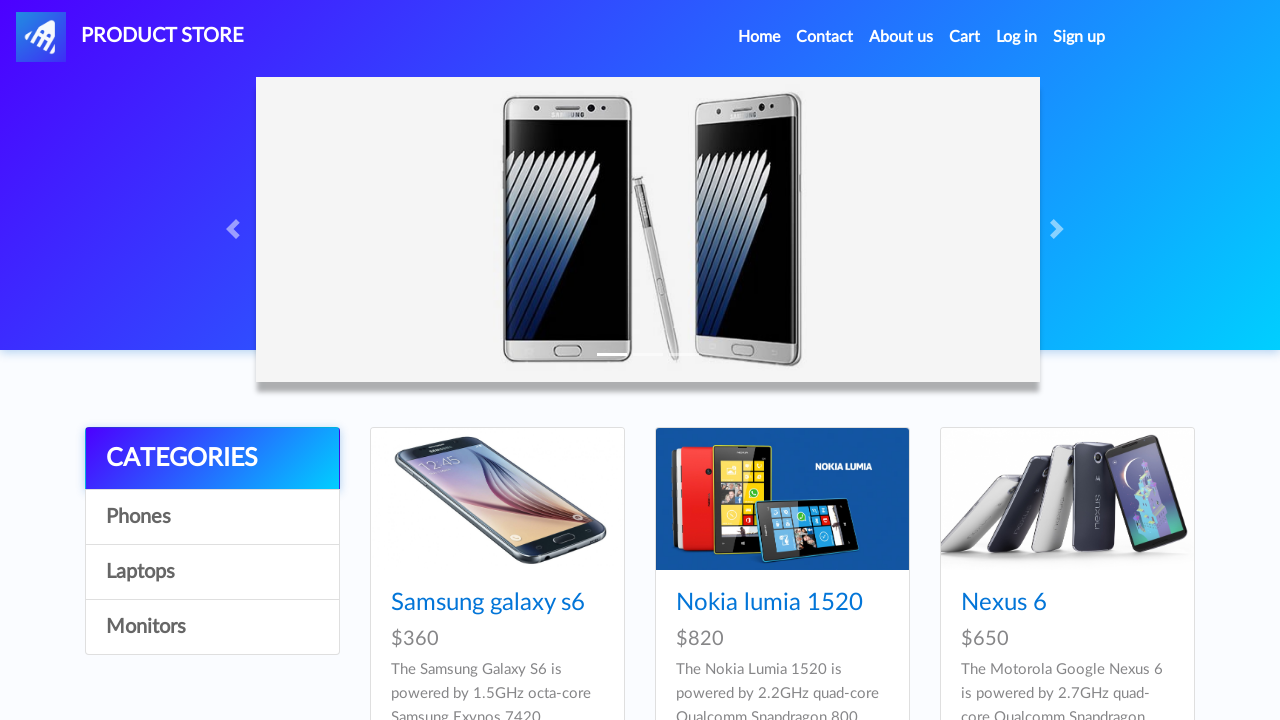

Clicked Contact link to open contact modal at (825, 37) on a:has-text('Contact')
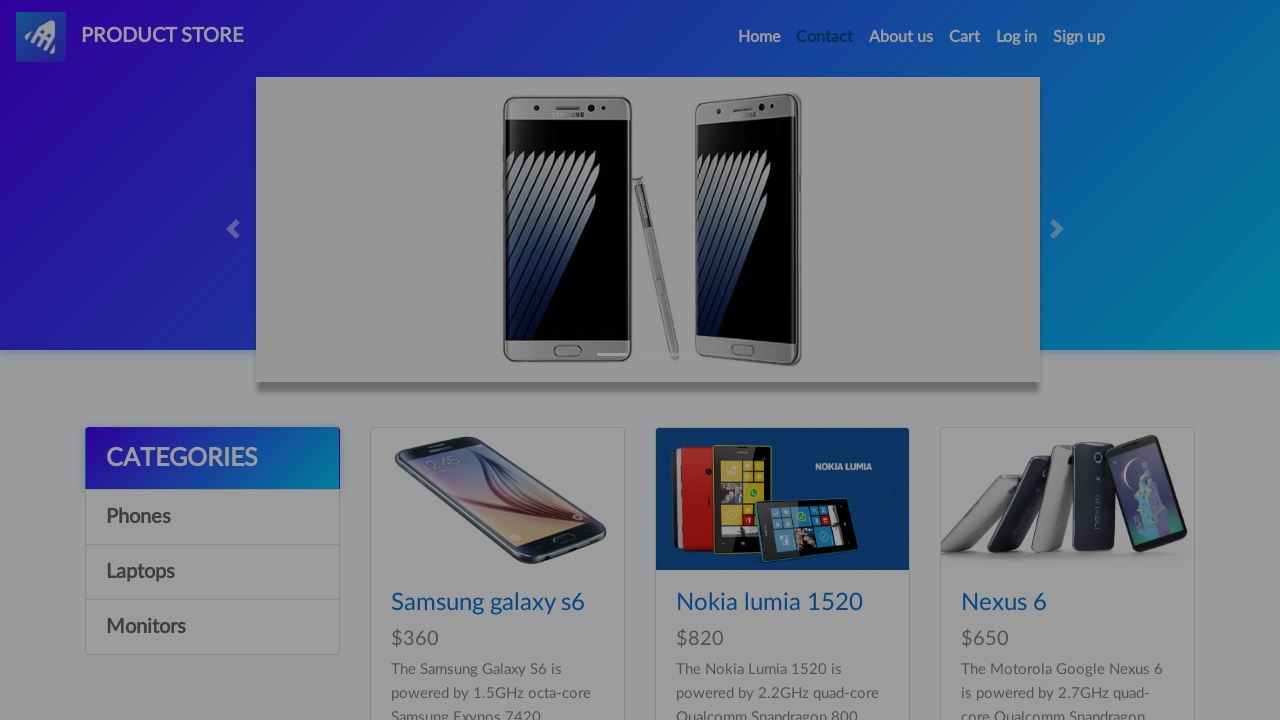

Contact modal appeared with email field visible
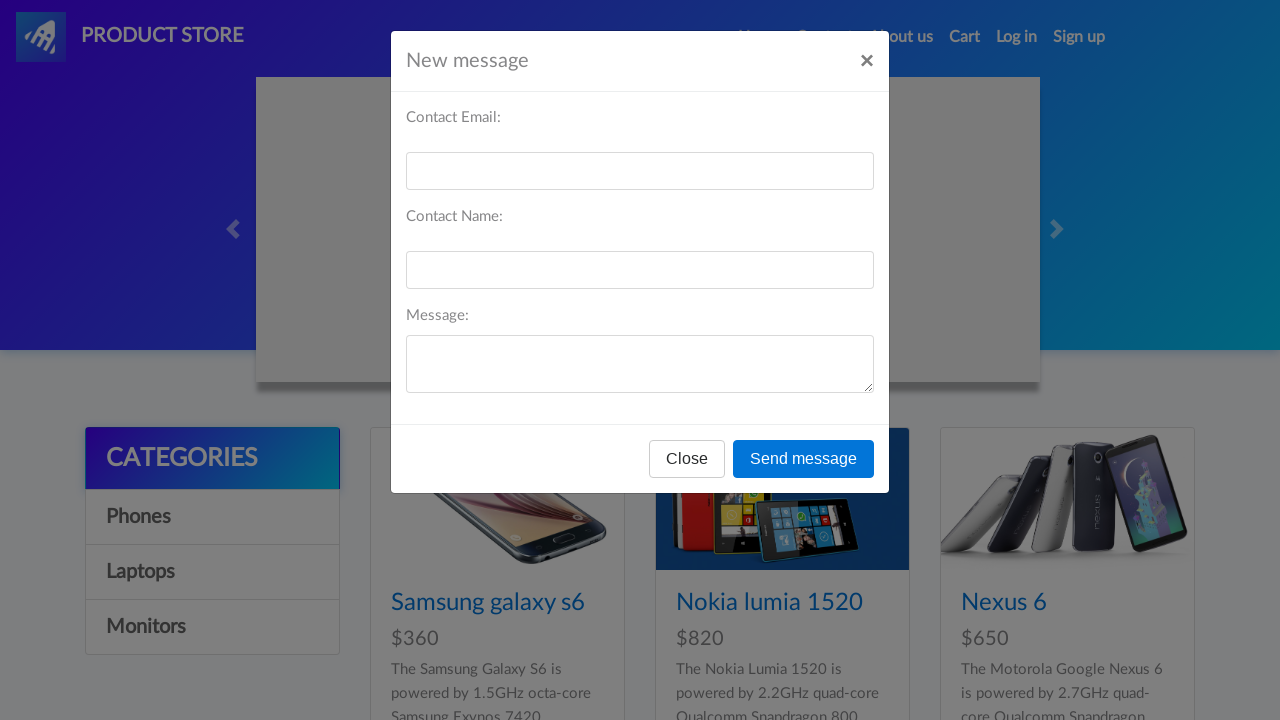

Filled email field with 'testuser@example.com' on #recipient-email
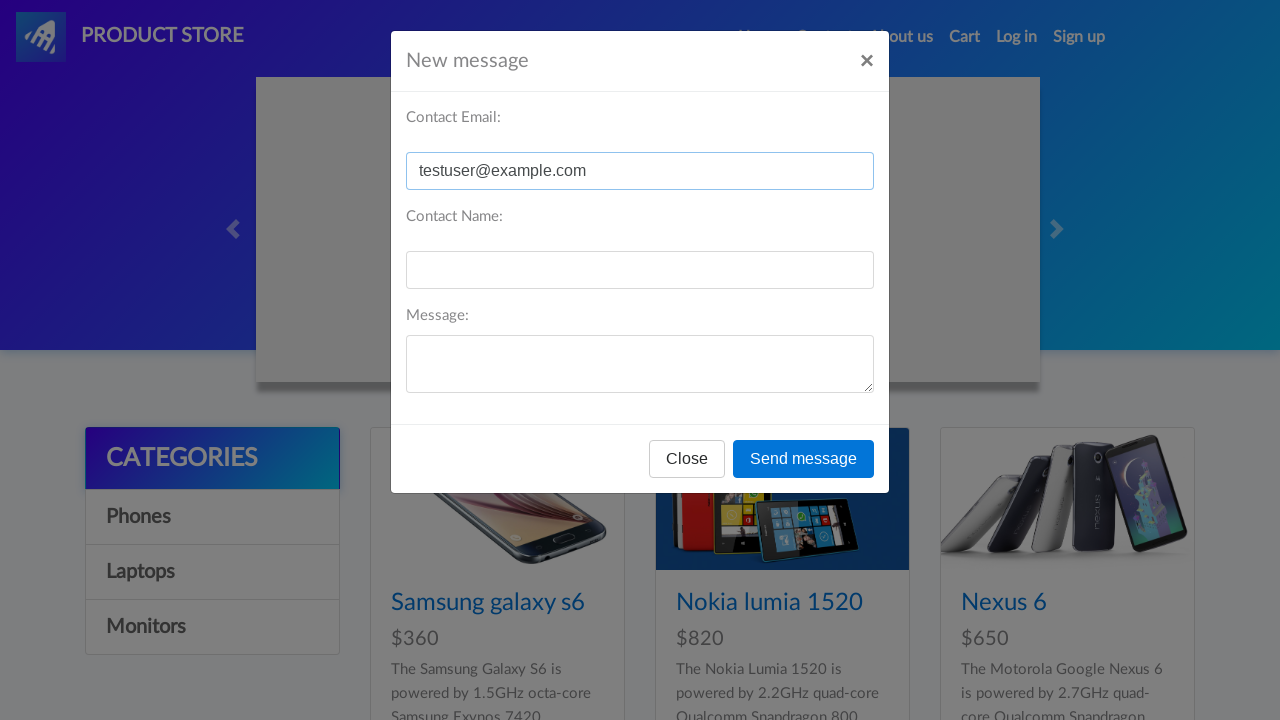

Filled name field with 'John Smith' on #recipient-name
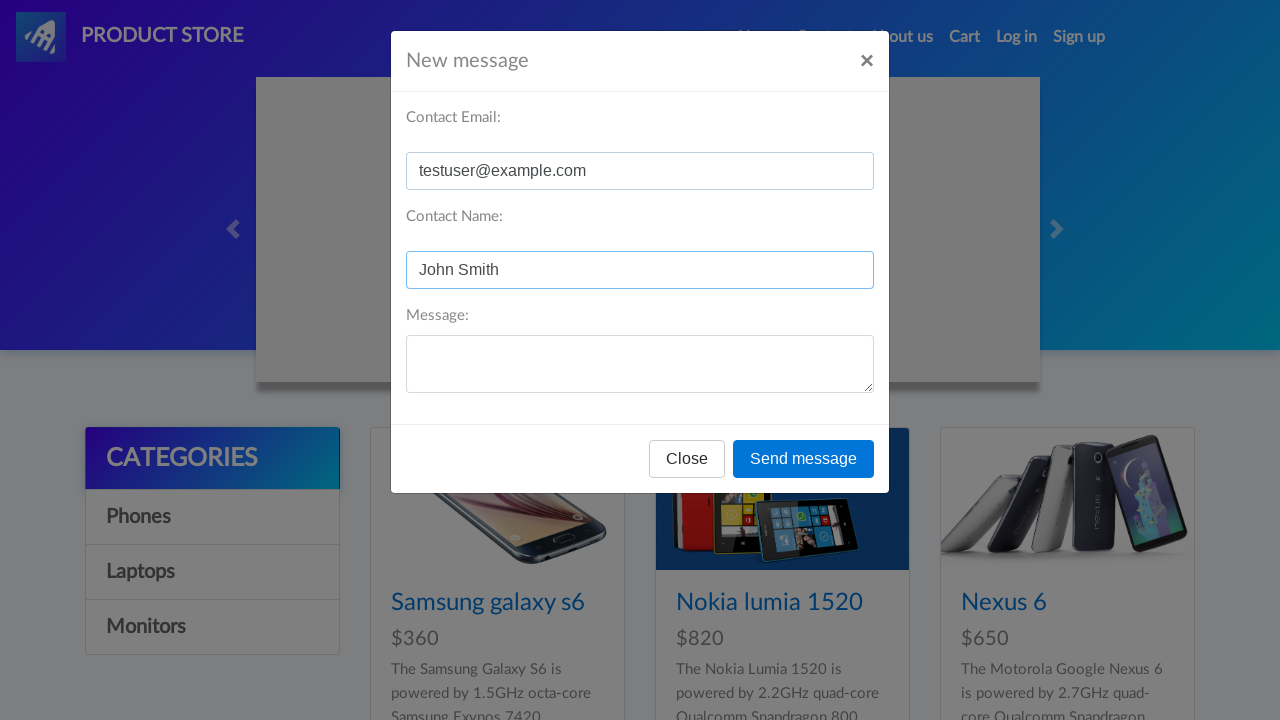

Filled message field with test message on #message-text
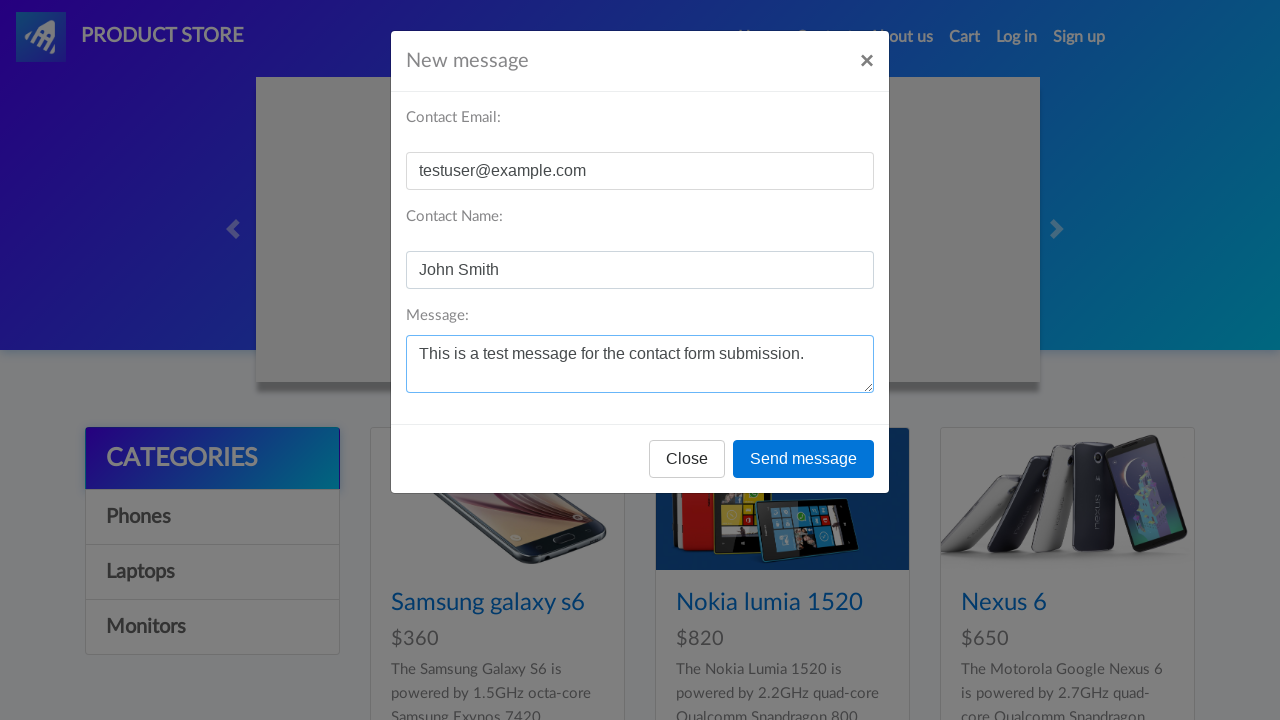

Clicked 'Send message' button to submit contact form at (804, 459) on button:has-text('Send message')
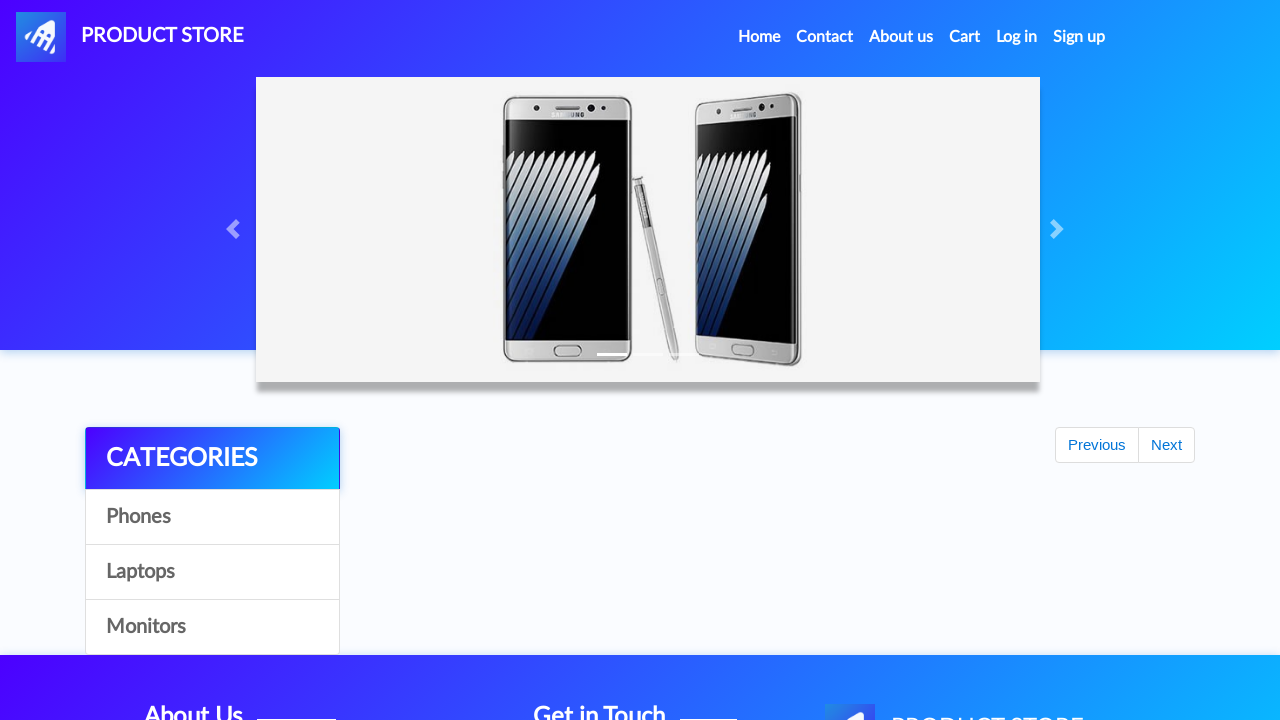

Alert dialog accepted after form submission
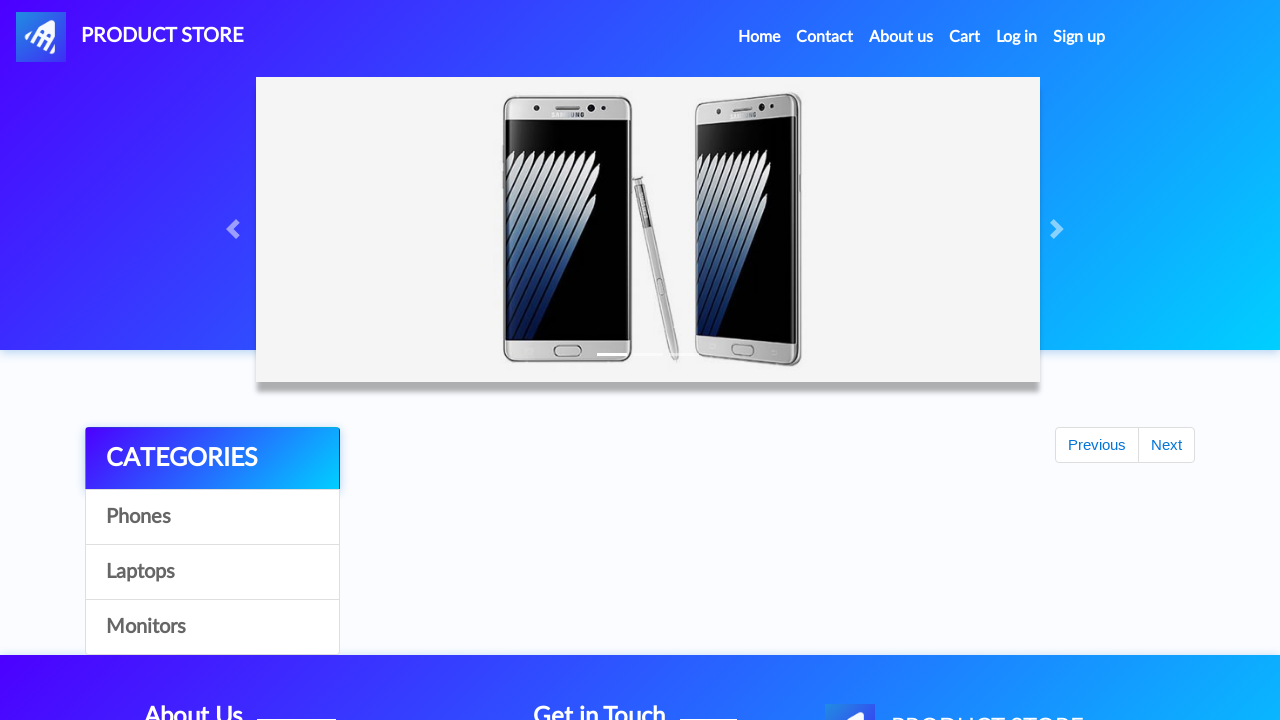

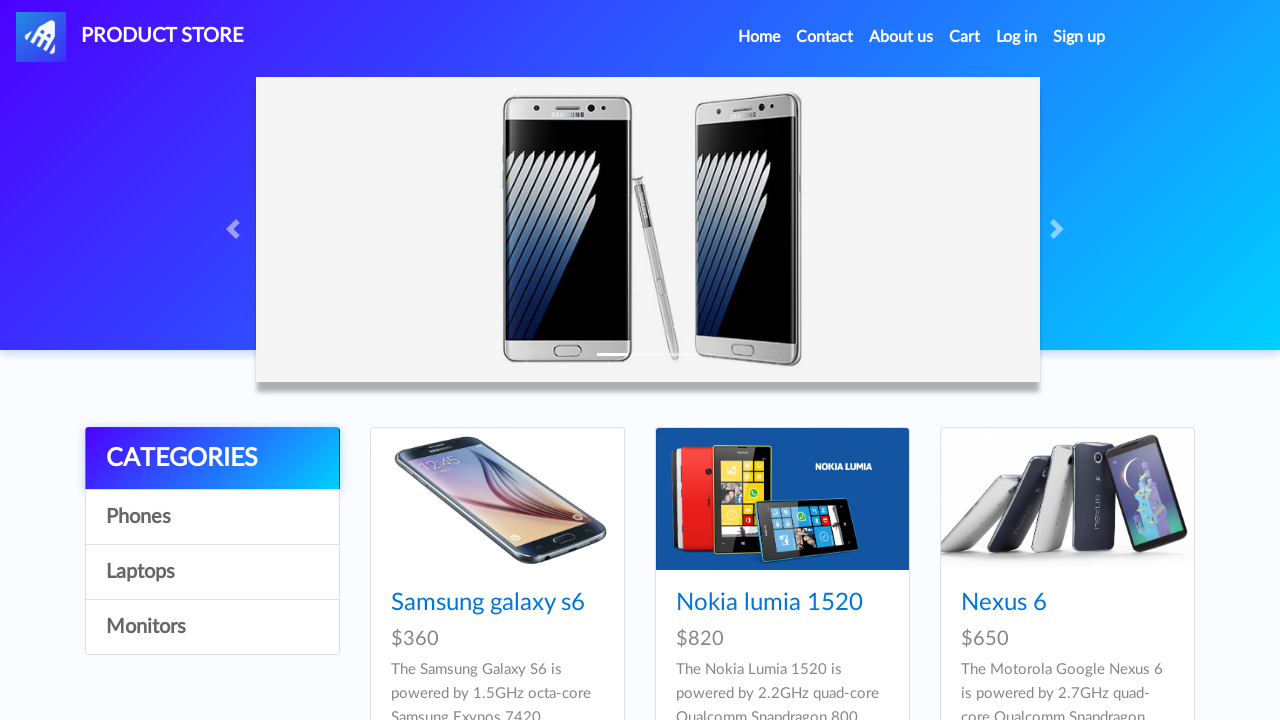